Tests JavaScript alert, confirm, and prompt dialog interactions by triggering each type of popup and handling them appropriately

Starting URL: http://www.echoecho.com/javascript4.htm

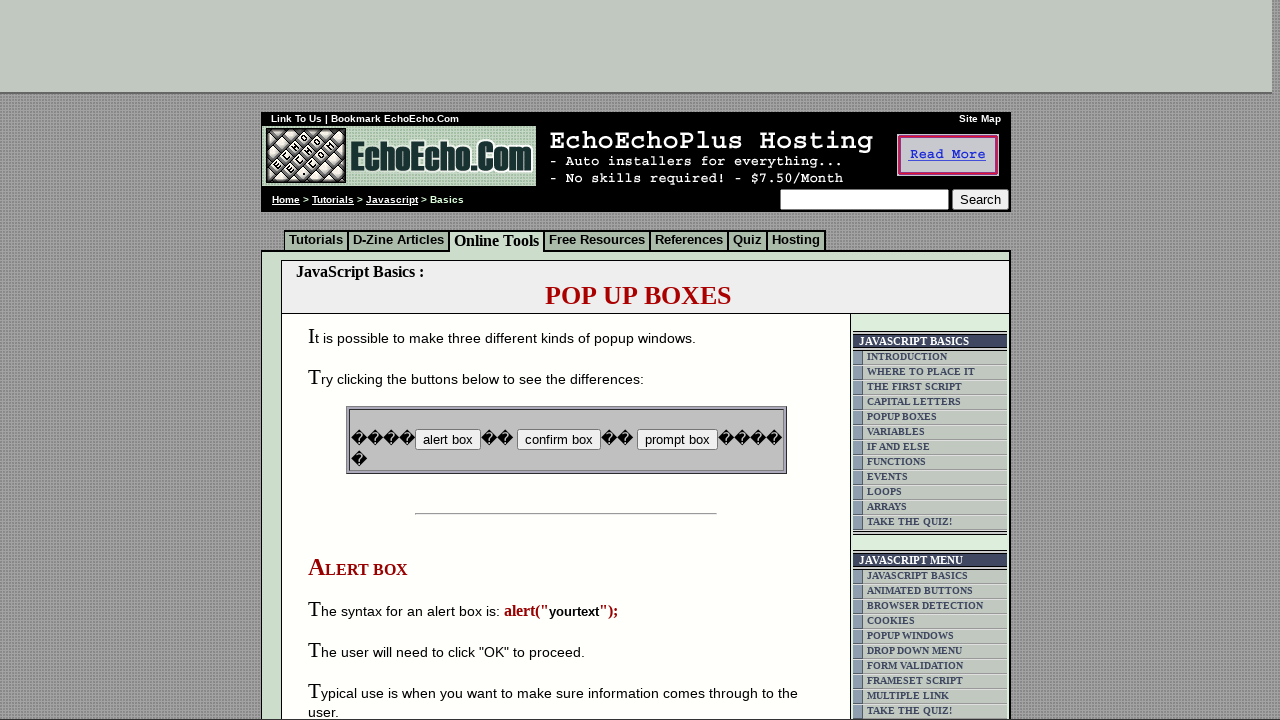

Clicked button to trigger alert dialog at (448, 440) on input[name='B1']
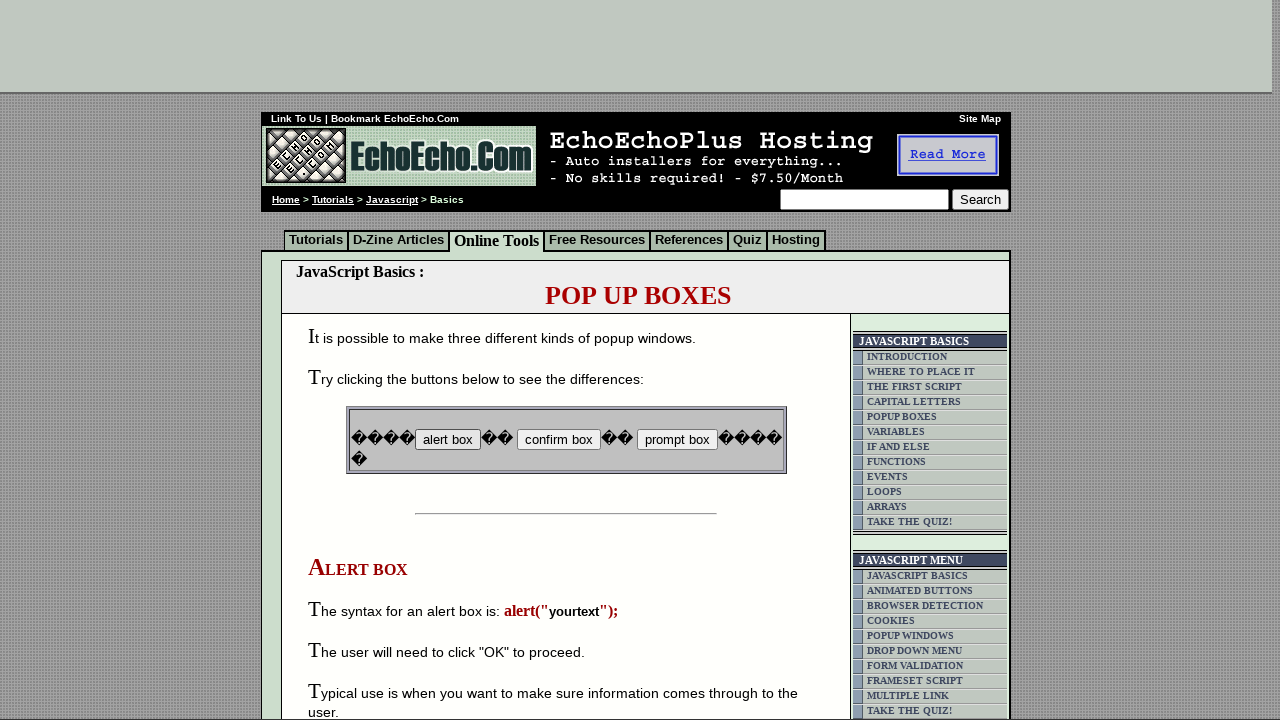

Set up dialog handler to accept alert
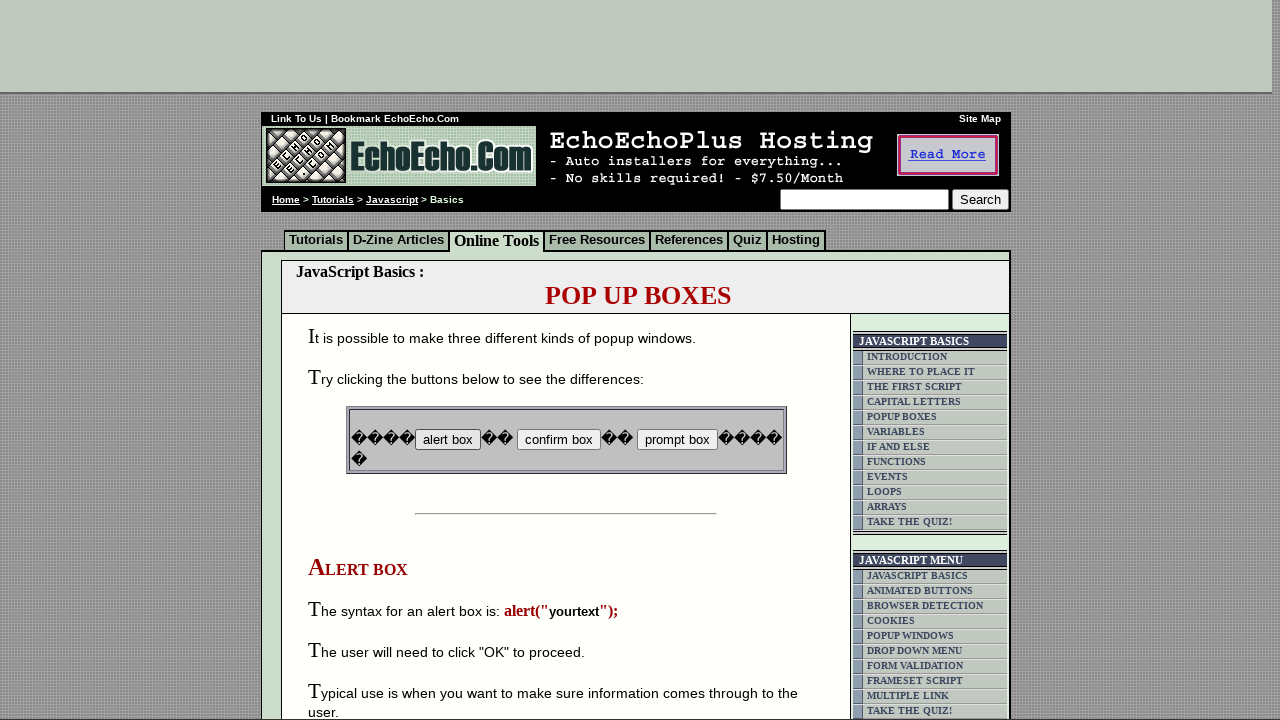

Alert dialog accepted and brief pause completed
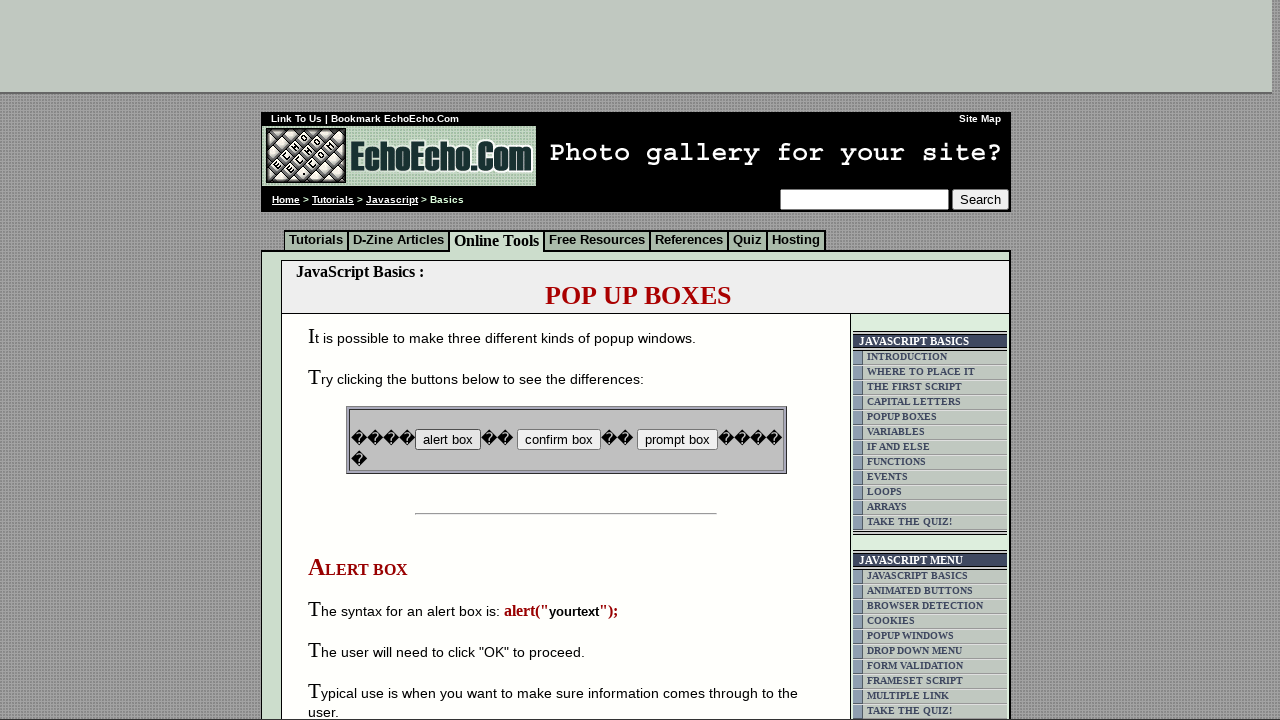

Clicked button to trigger confirm dialog at (558, 440) on input[name='B2']
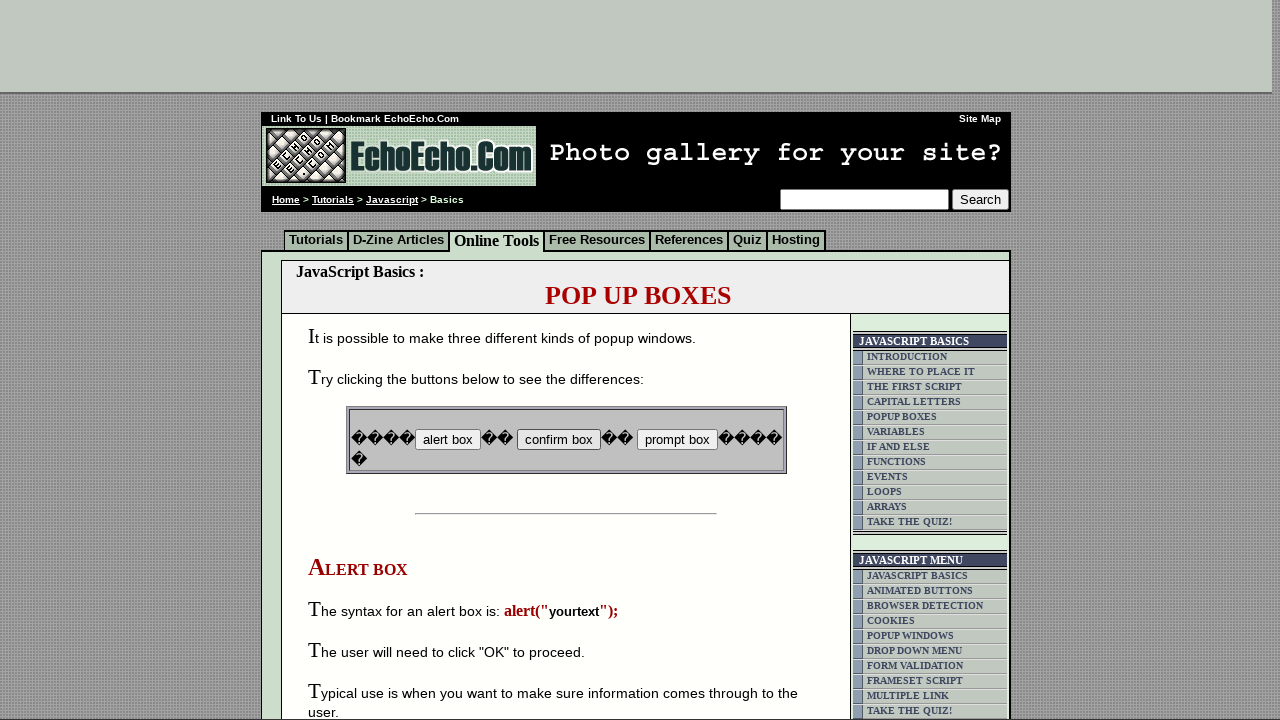

Set up dialog handler to dismiss confirm dialog
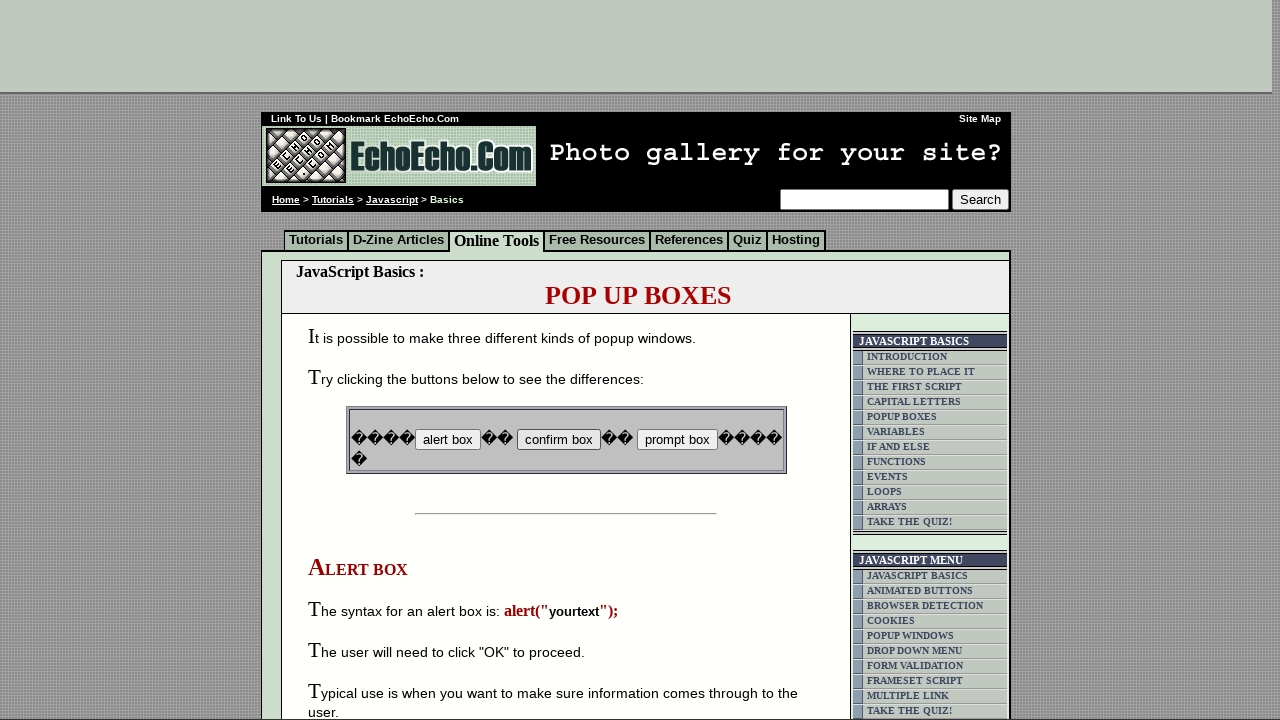

Confirm dialog dismissed and brief pause completed
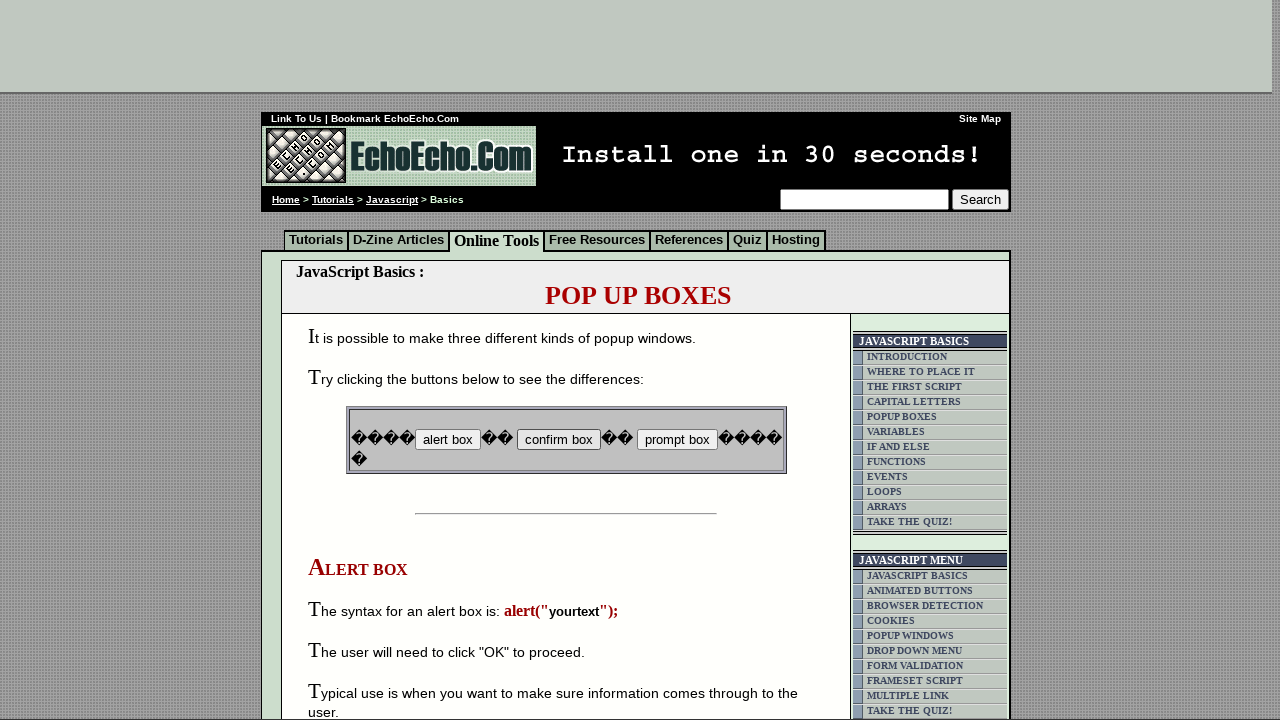

Clicked button to trigger prompt dialog at (677, 440) on input[name='B3']
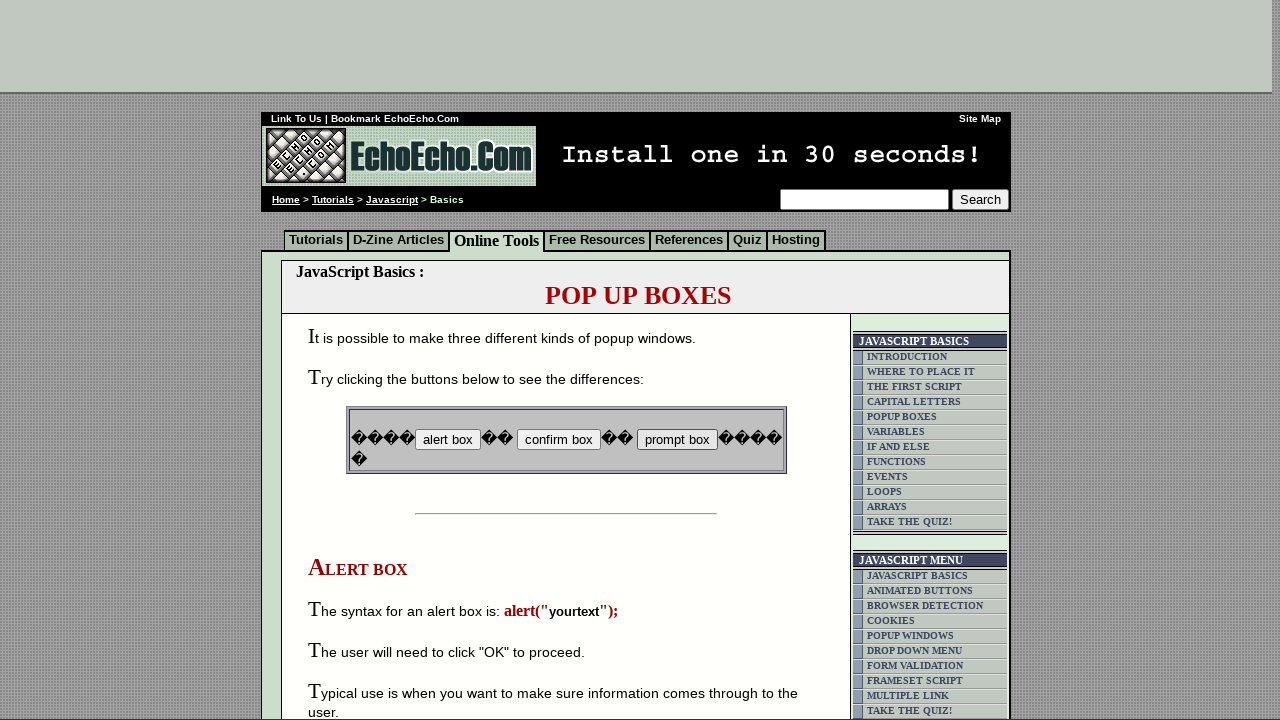

Set up dialog handler to accept prompt with text 'OKie enter'
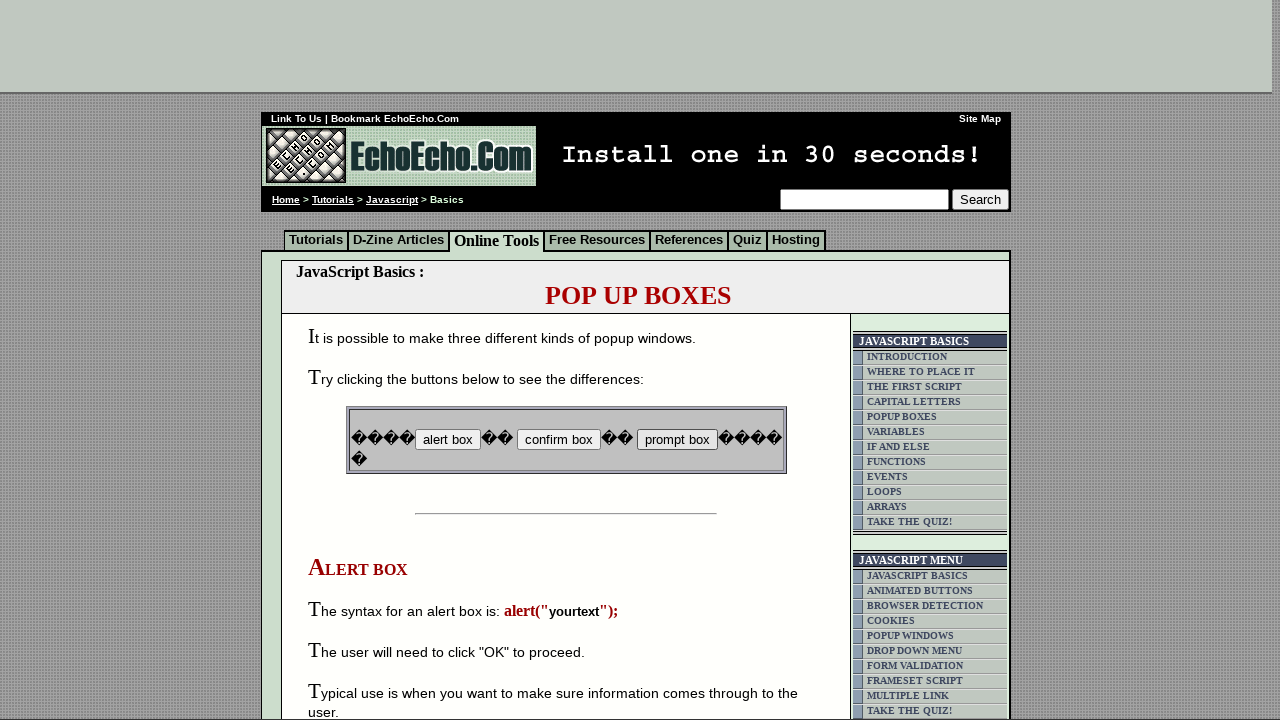

Prompt dialog accepted and brief pause completed
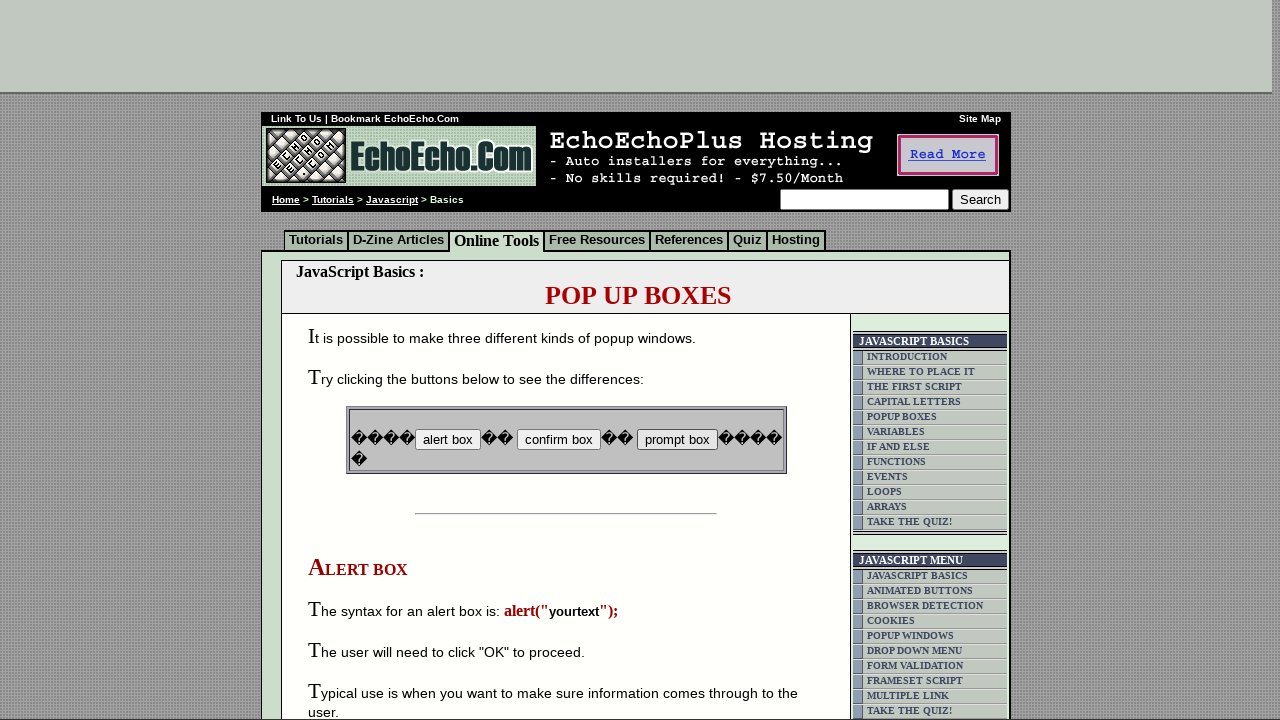

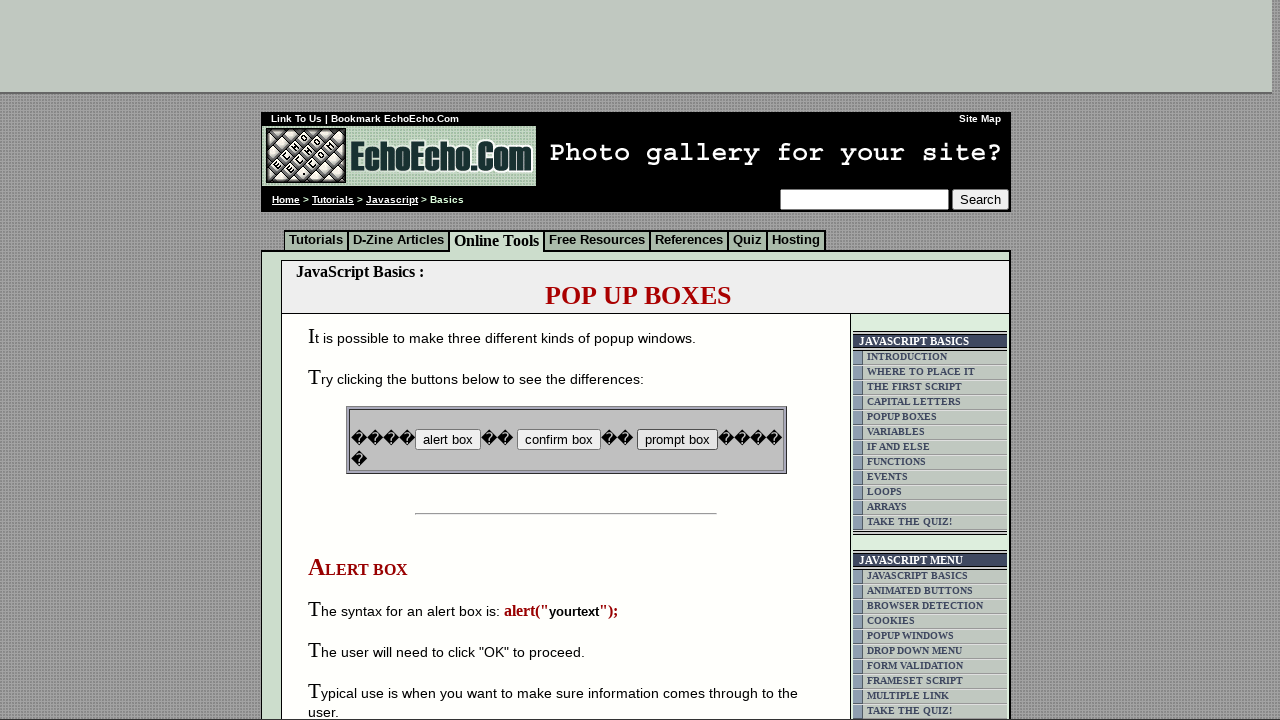